Tests handling a JavaScript prompt dialog by clicking a button, entering text, and accepting the prompt

Starting URL: https://the-internet.herokuapp.com/javascript_alerts

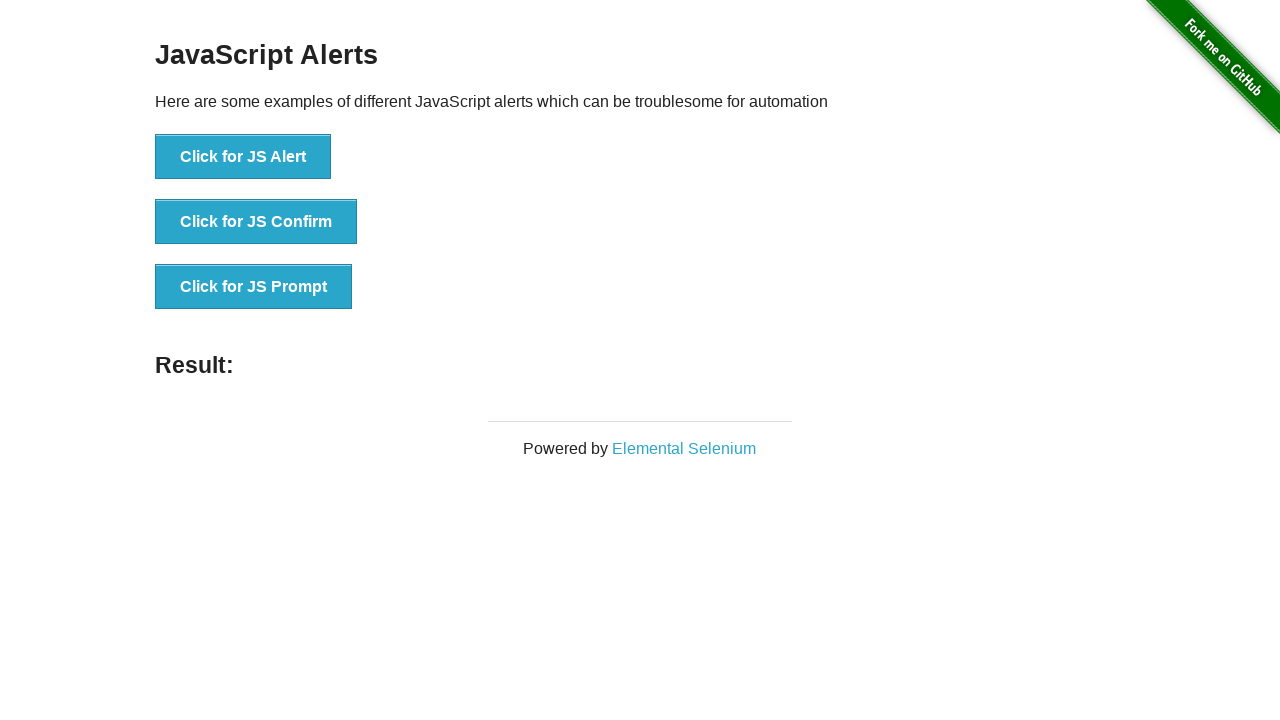

Set up dialog event handler to accept prompts
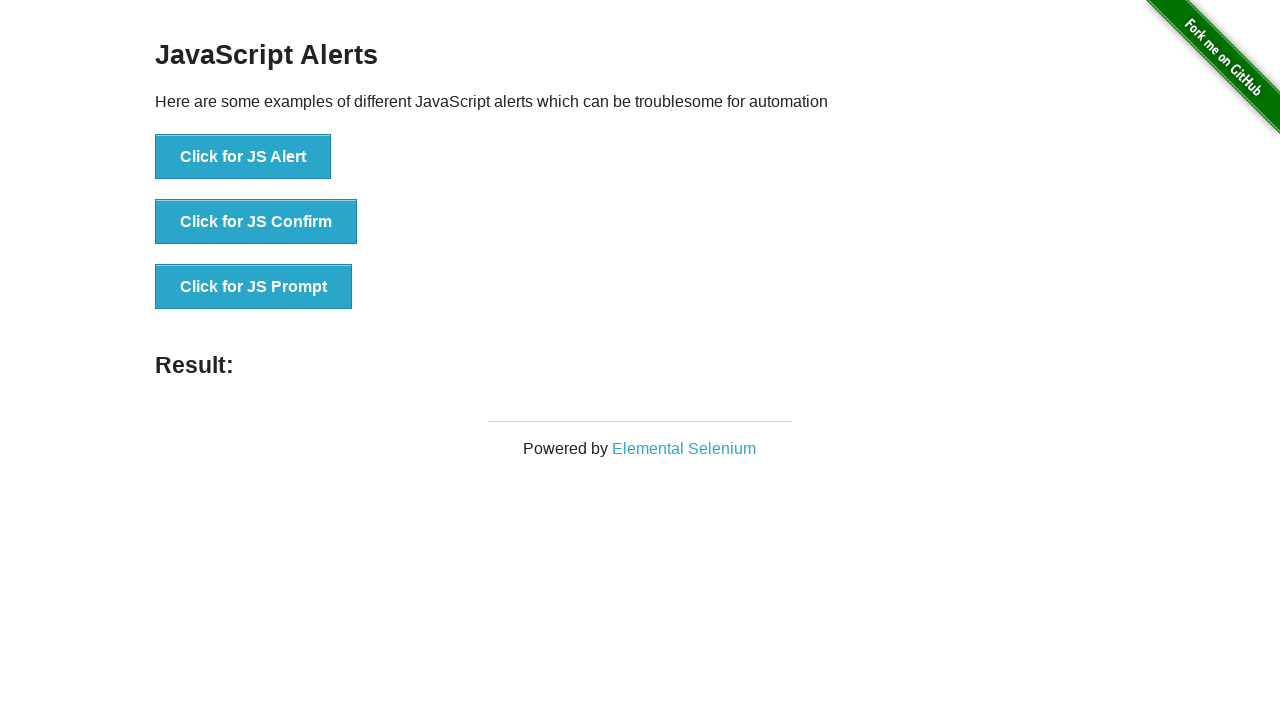

Clicked button to trigger JS prompt dialog at (254, 287) on button[onclick="jsPrompt()"]
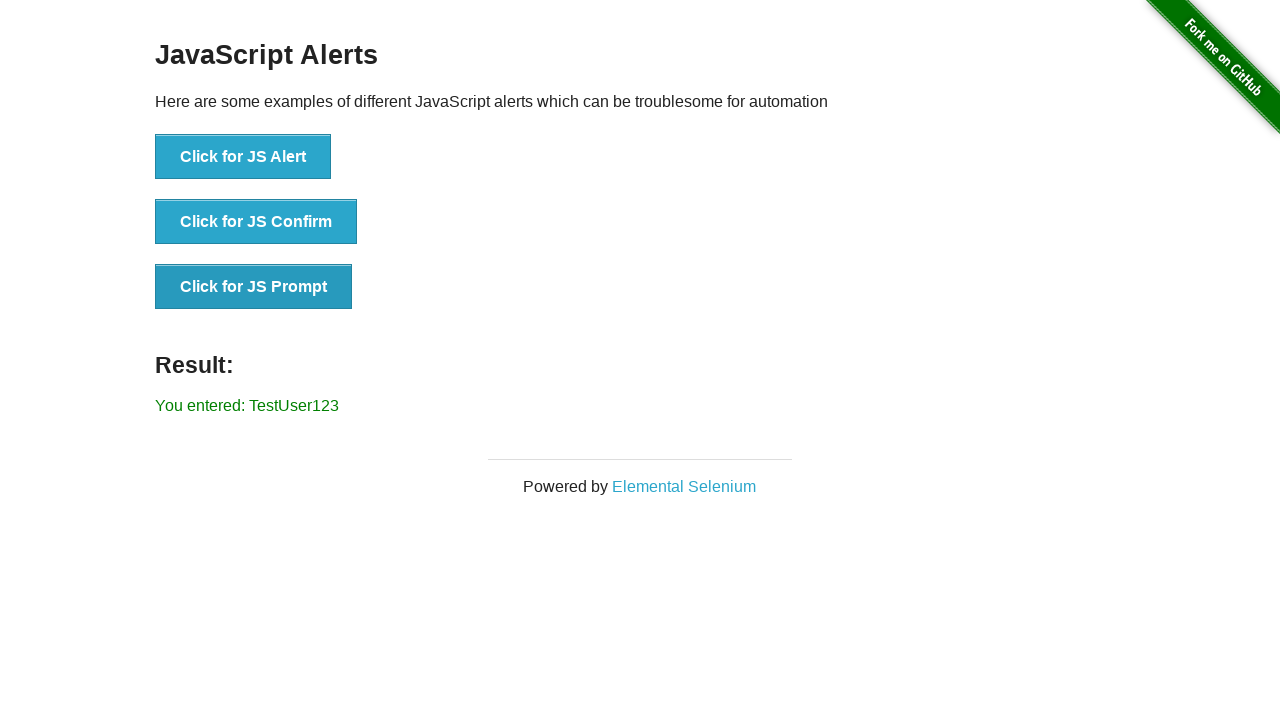

Waited for dialog to be processed
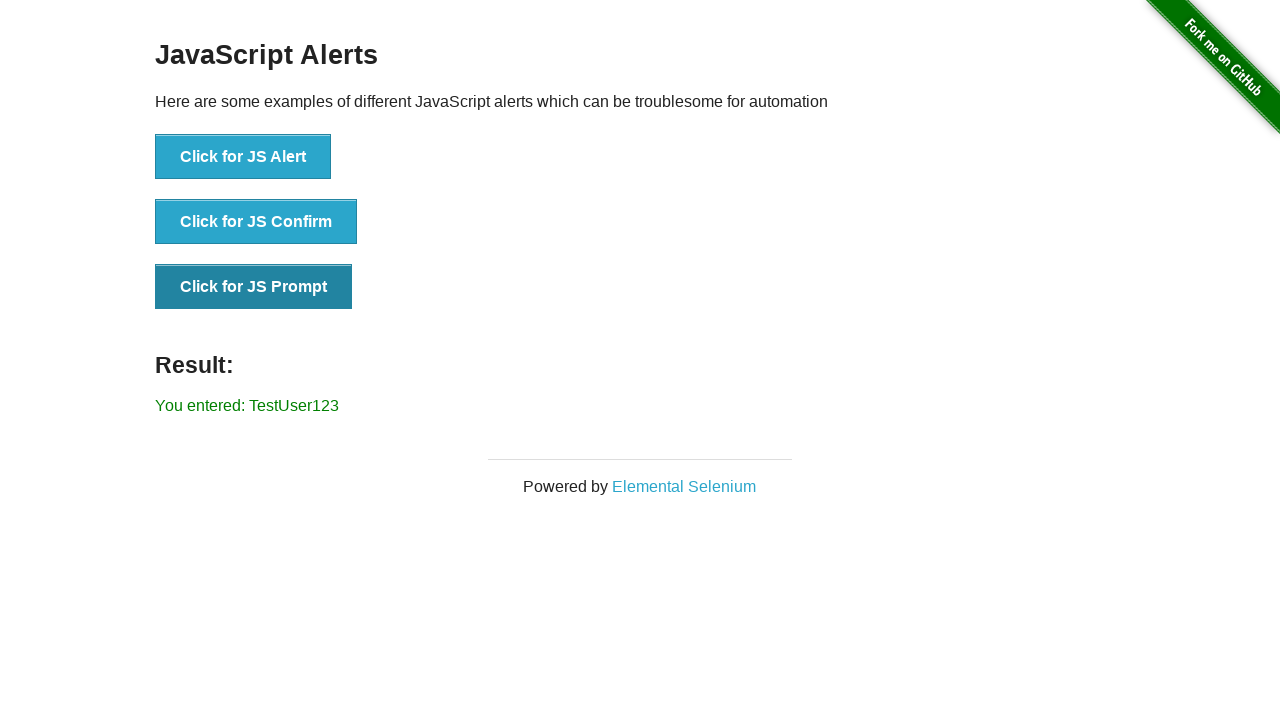

Accepted prompt dialog with text 'TestUser123'
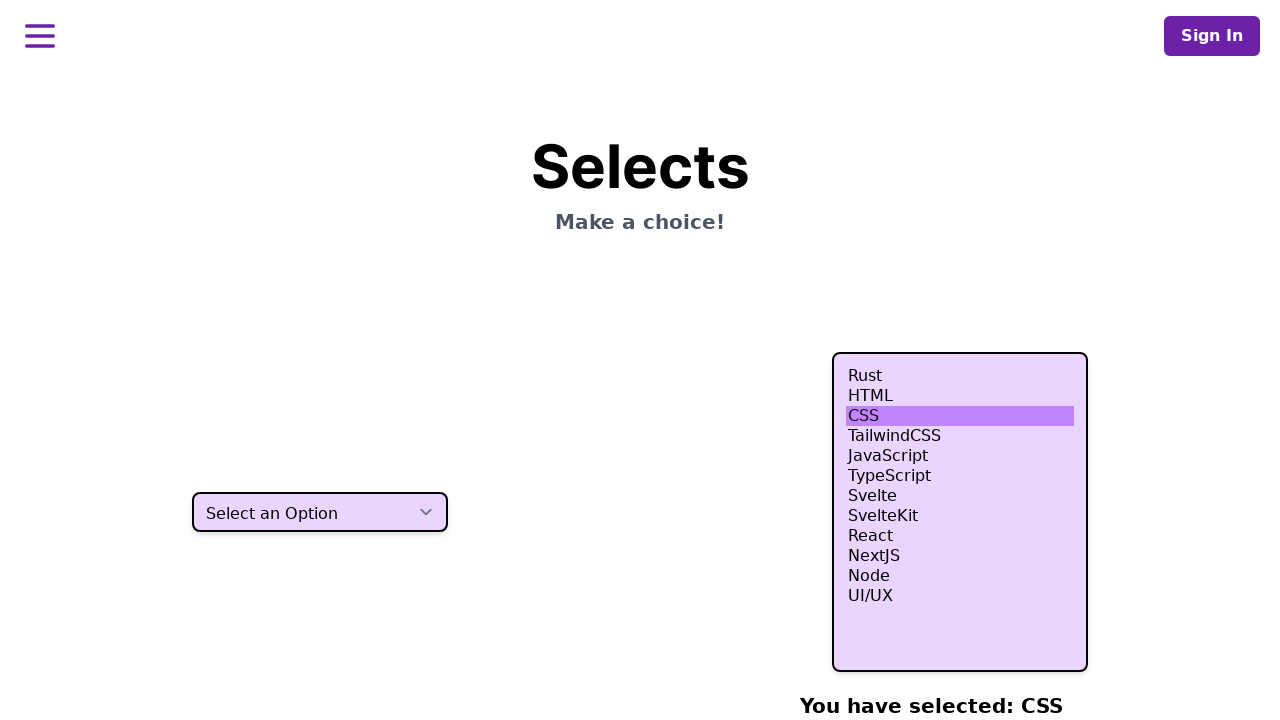

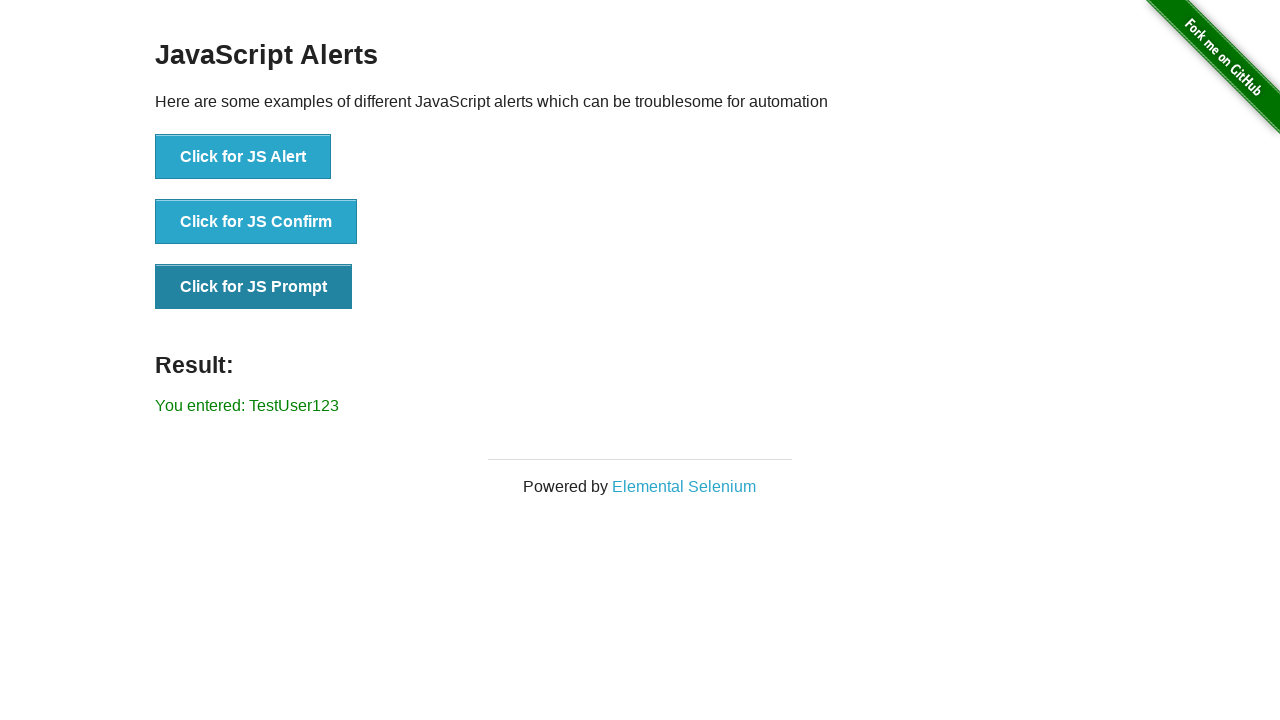